Navigates to automation testing demo site and clicks on the file upload input element to trigger the file selection dialog

Starting URL: http://demo.automationtesting.in

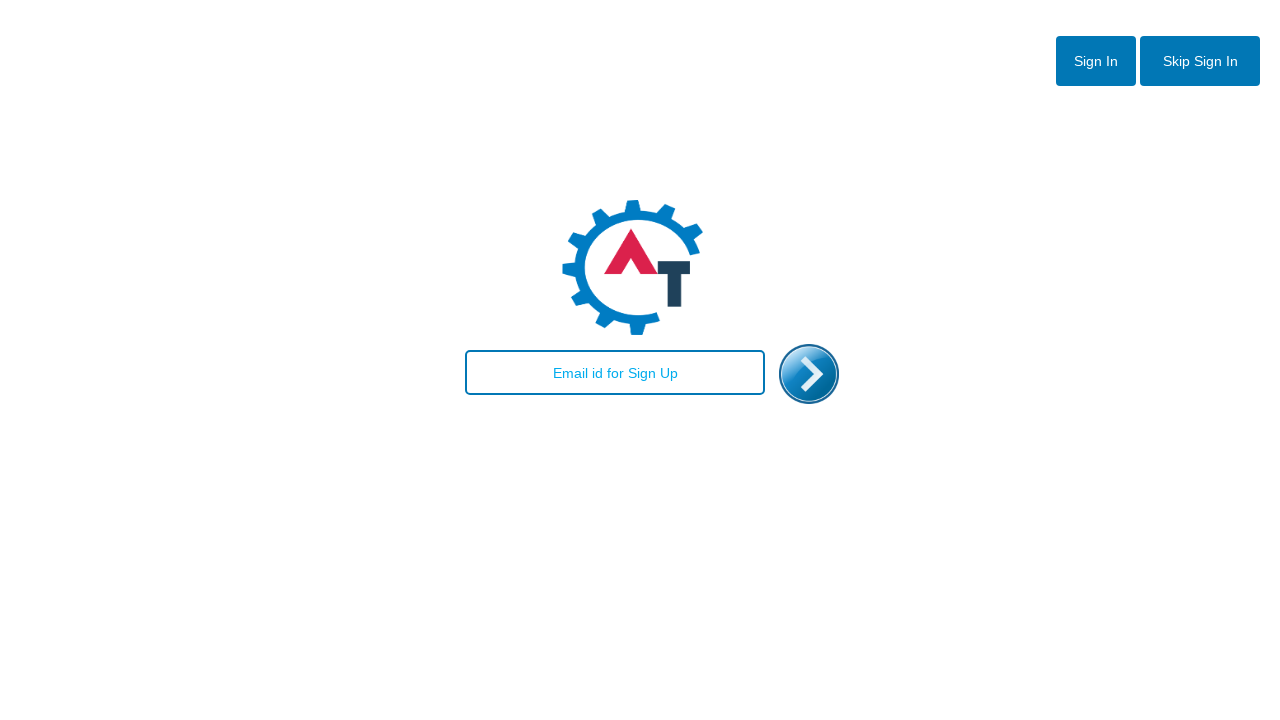

Clicked on file upload input element to trigger file selection dialog at (809, 374) on #enterimg
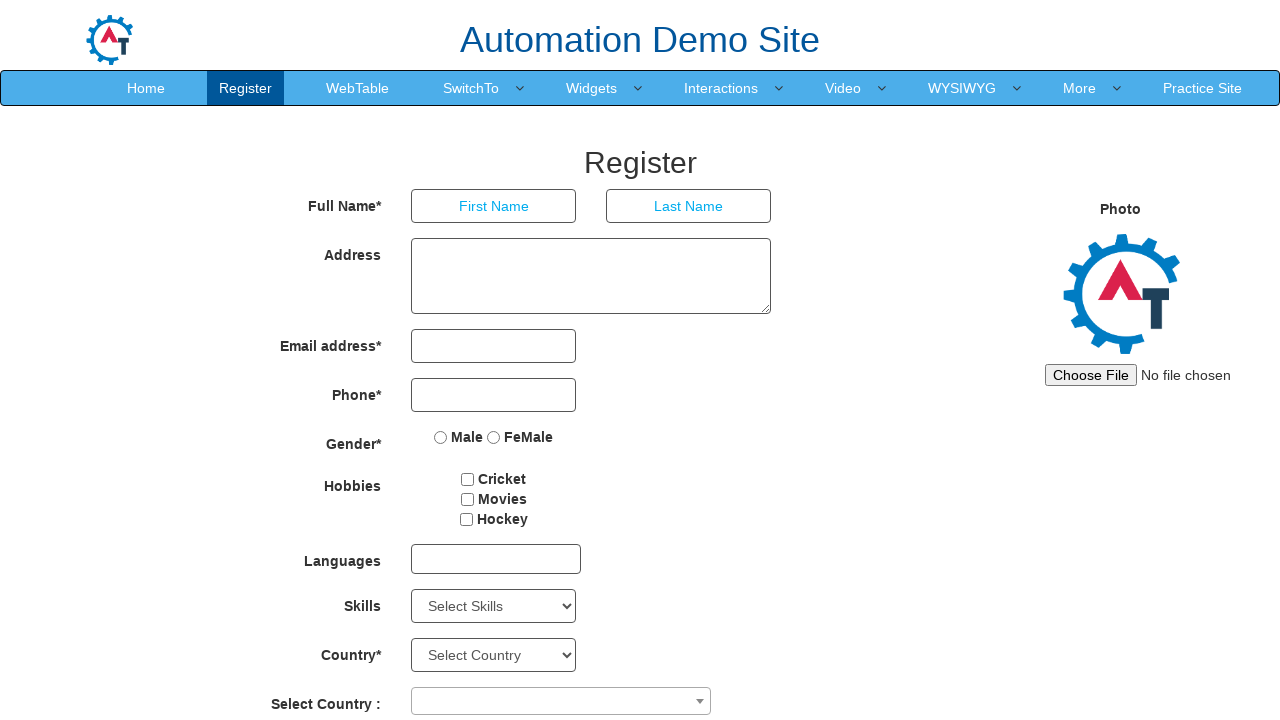

Waited 1 second for file selection dialog to appear
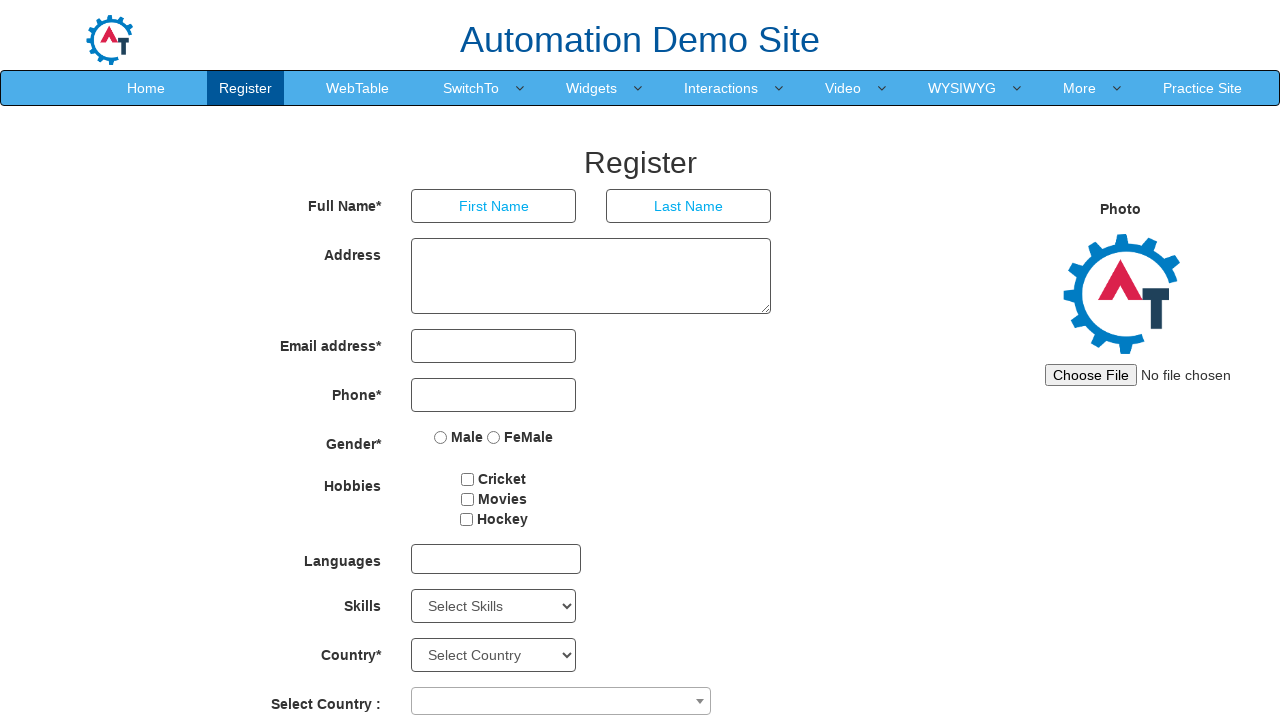

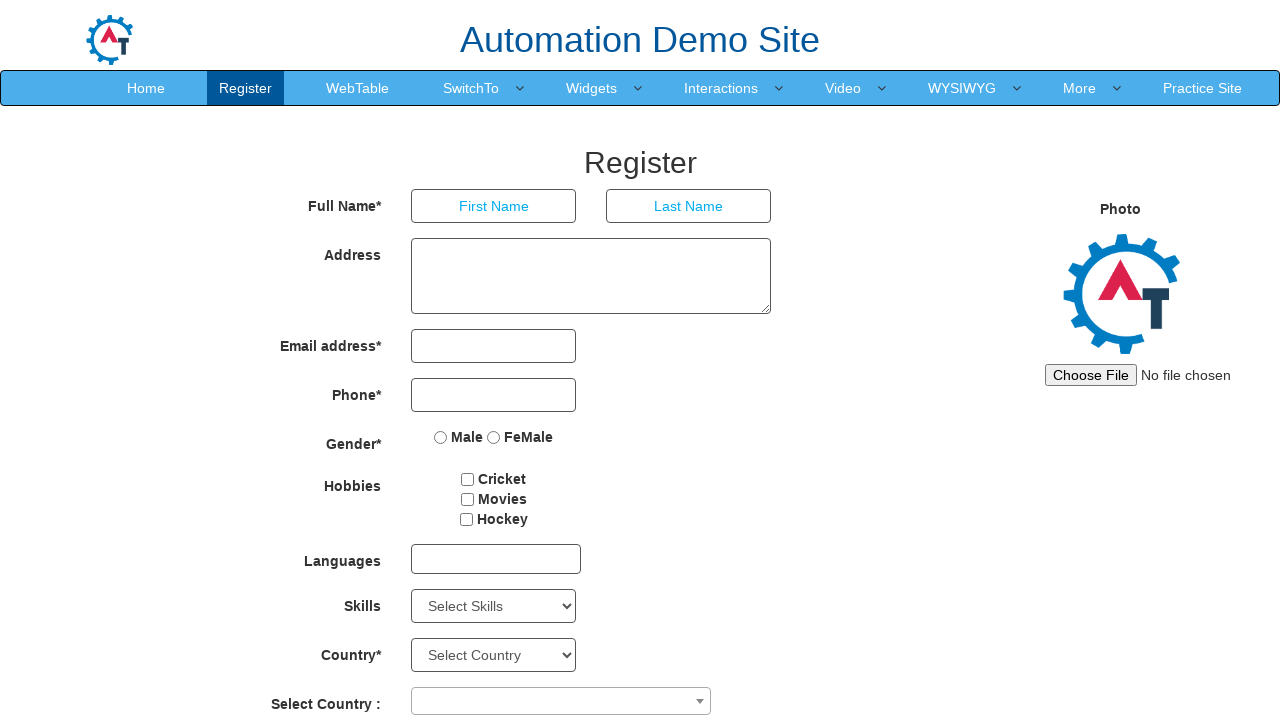